Solves a mathematical problem by extracting a value from an element attribute, calculating a result, and submitting a form with checkbox and radio button selections

Starting URL: http://suninjuly.github.io/get_attribute.html

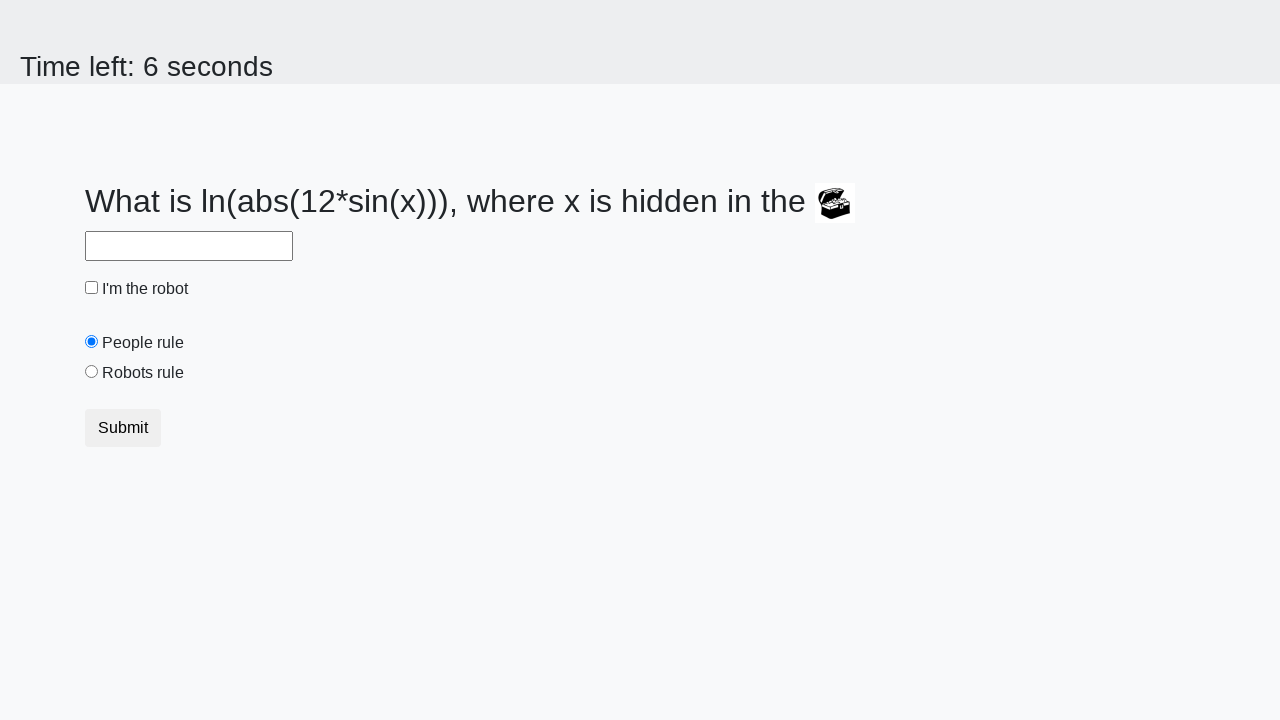

Located treasure element
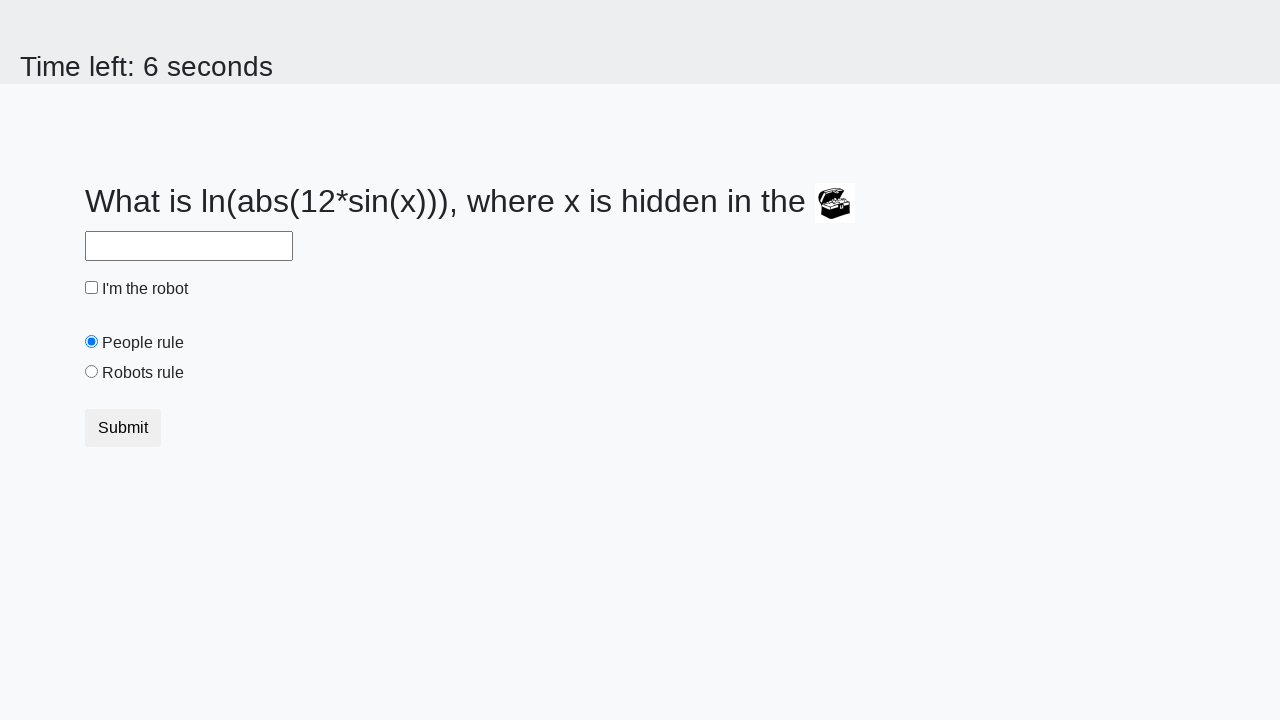

Extracted valuex attribute from treasure element: 165
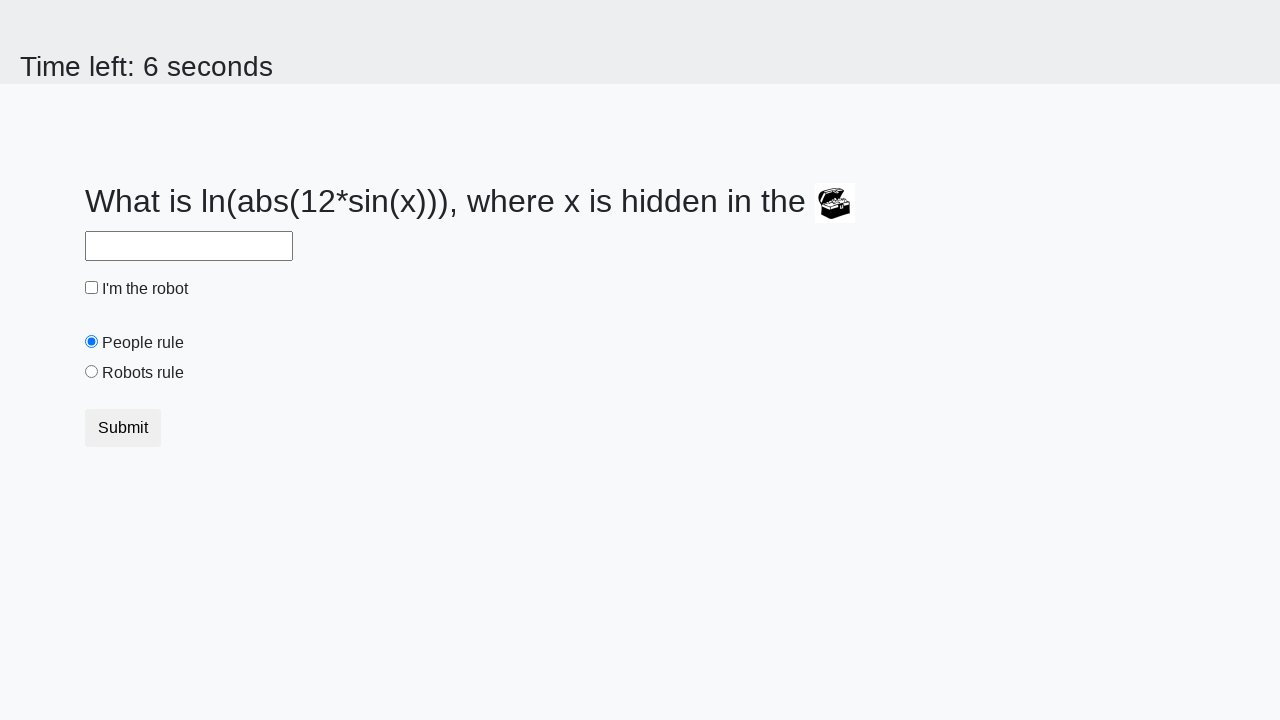

Calculated mathematical result: log(abs(12*sin(165))) = 2.482701499680567
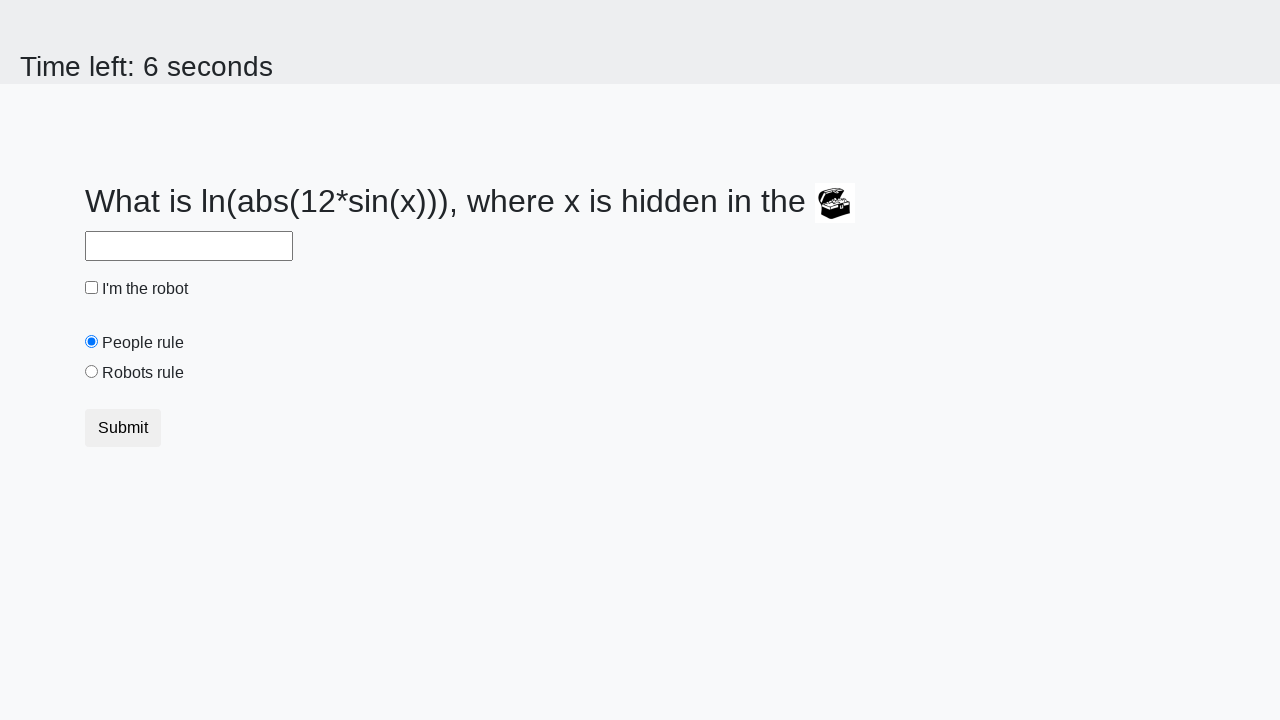

Filled answer field with calculated value: 2.482701499680567 on #answer
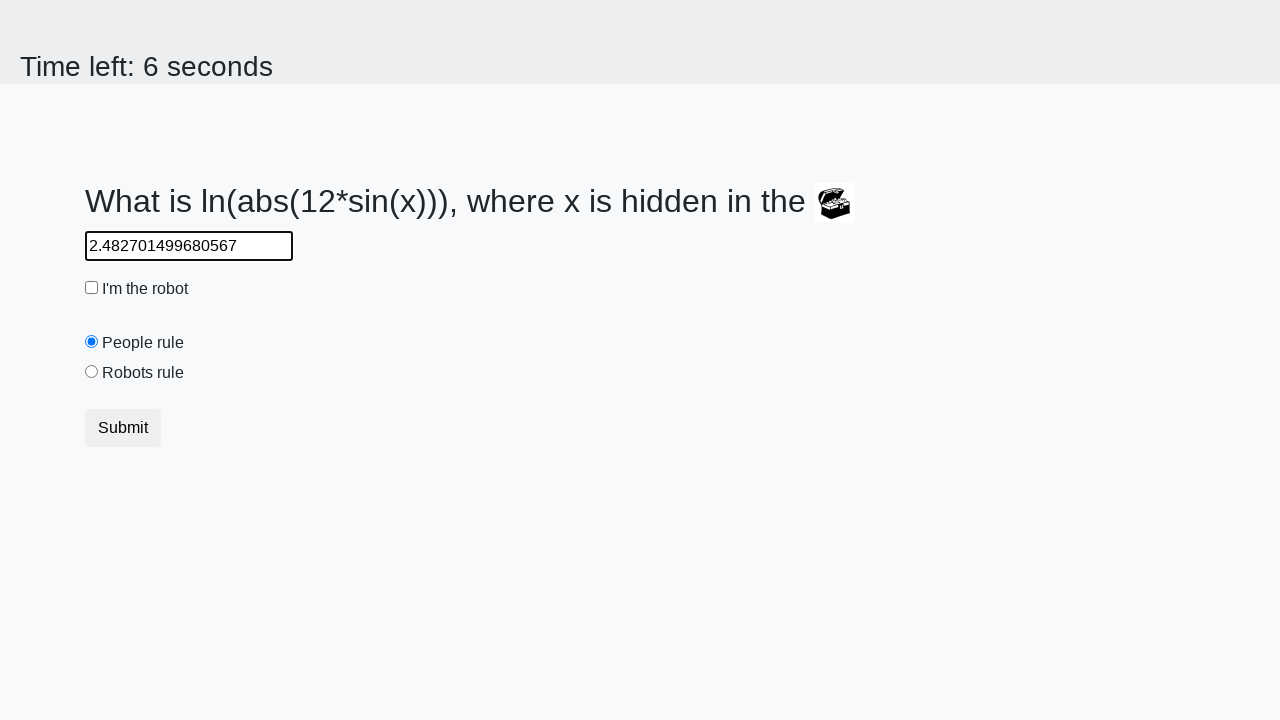

Checked the robot checkbox at (92, 288) on #robotCheckbox
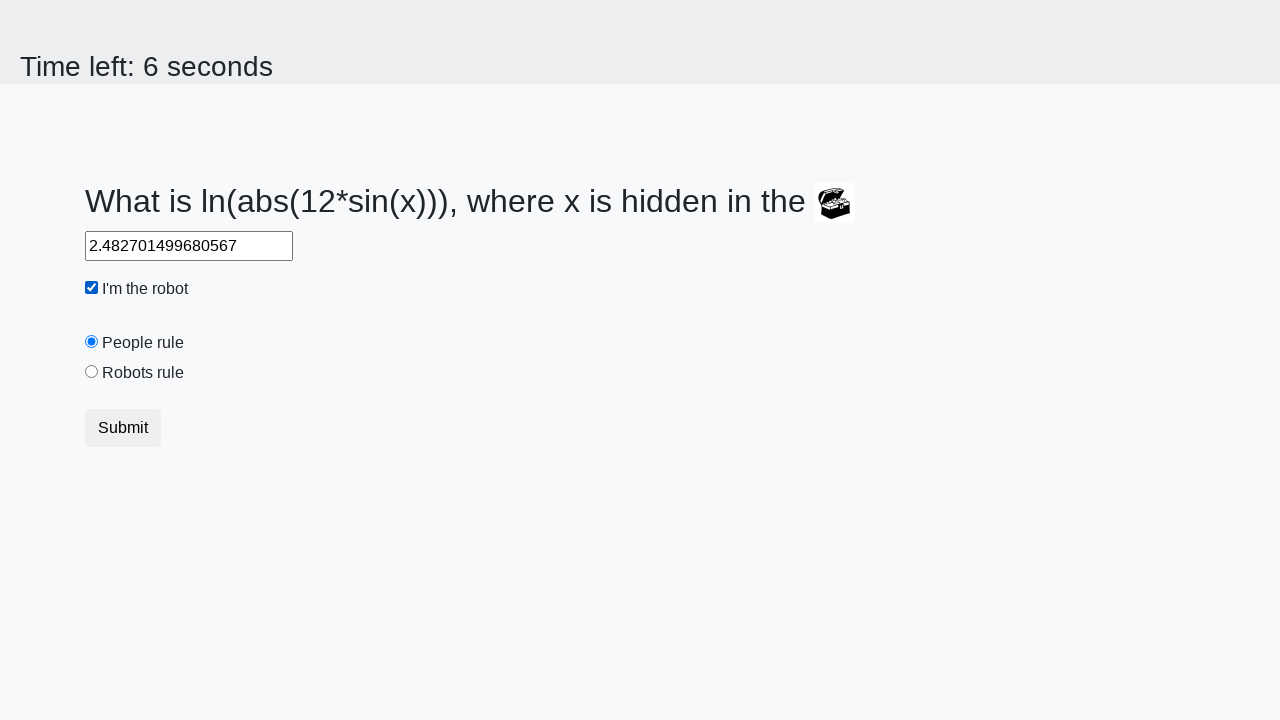

Selected the robots rule radio button at (92, 372) on #robotsRule
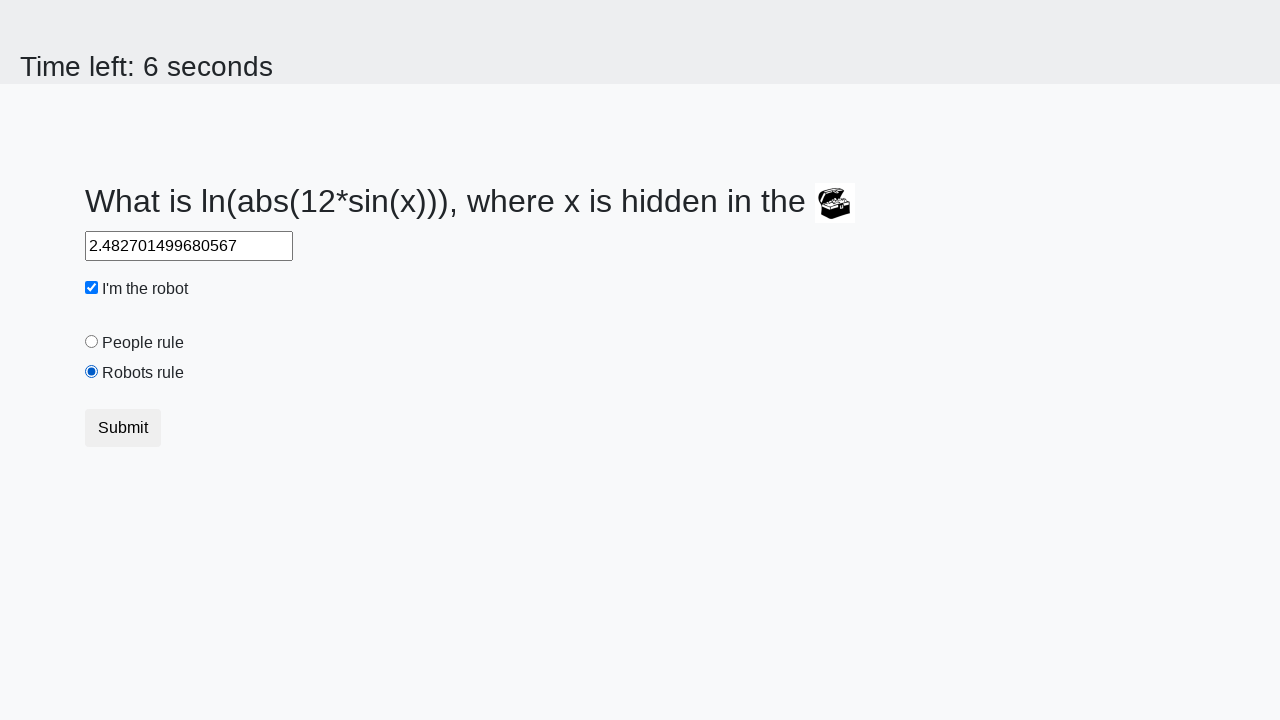

Clicked submit button to submit the form at (123, 428) on .btn
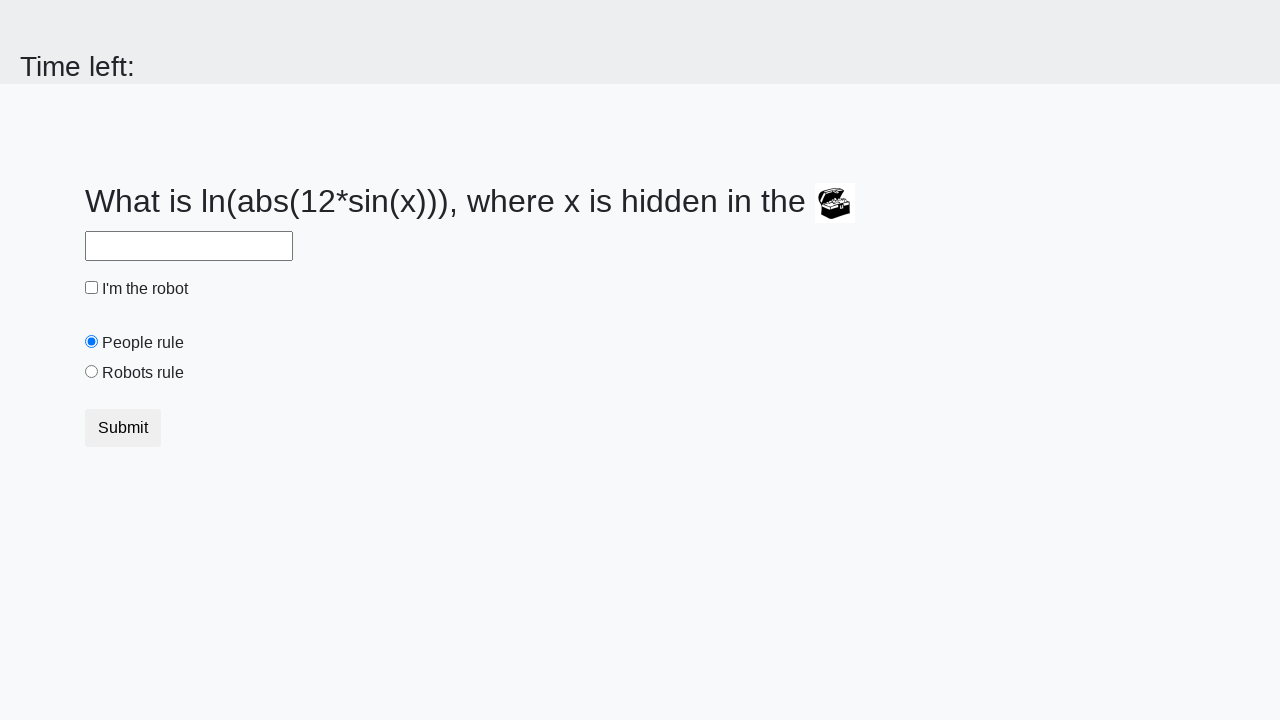

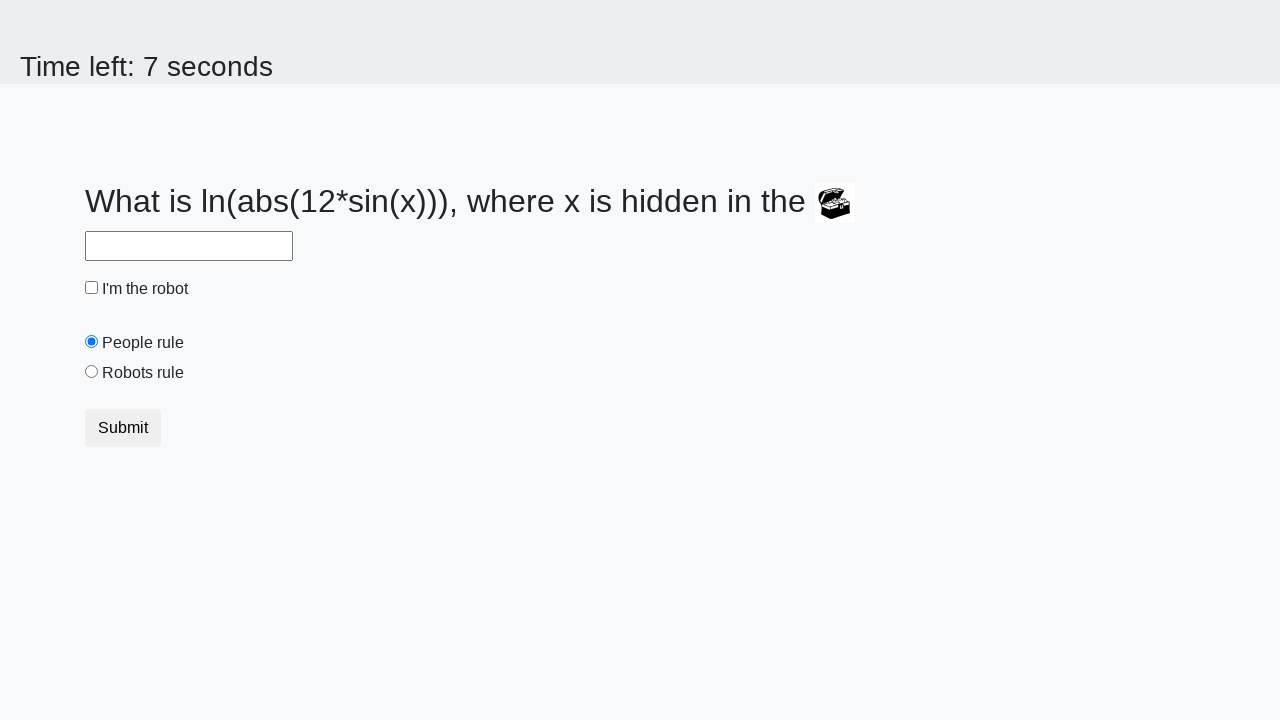